Solves a mathematical captcha by calculating a formula based on a value from the page, filling the answer, and selecting robot verification options

Starting URL: https://suninjuly.github.io/math.html

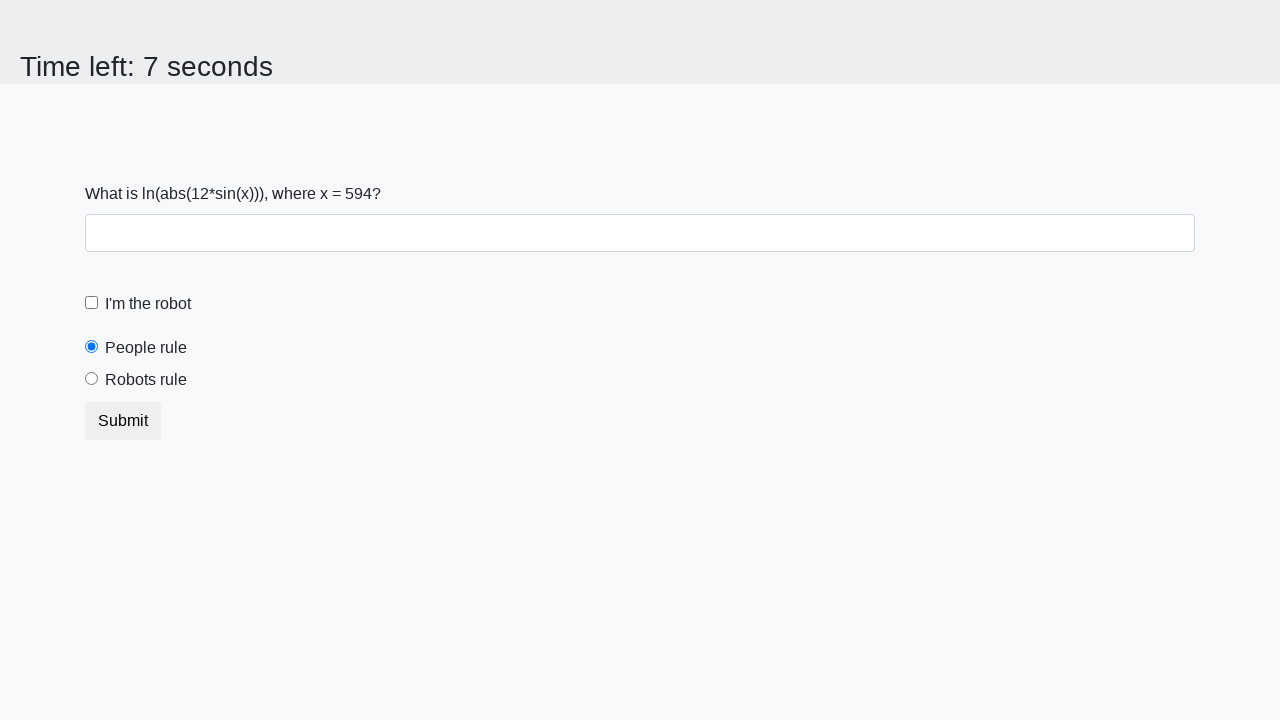

Located the input value element
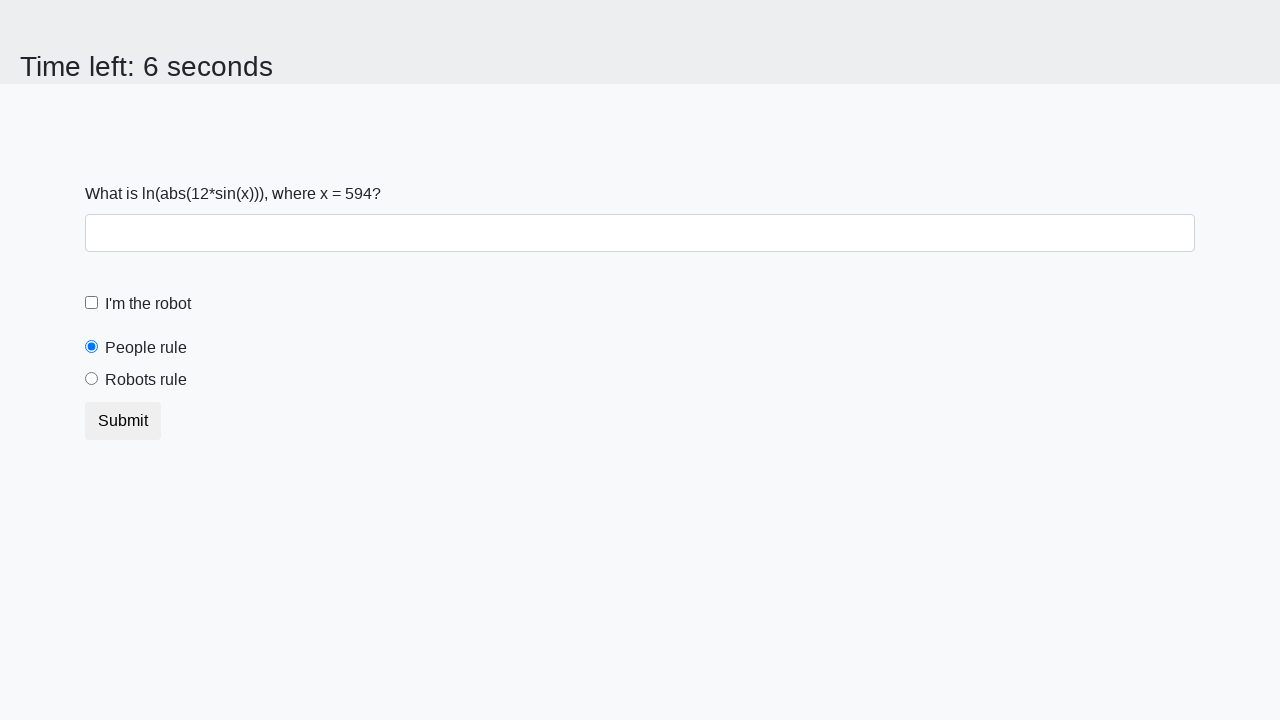

Retrieved x value from input element
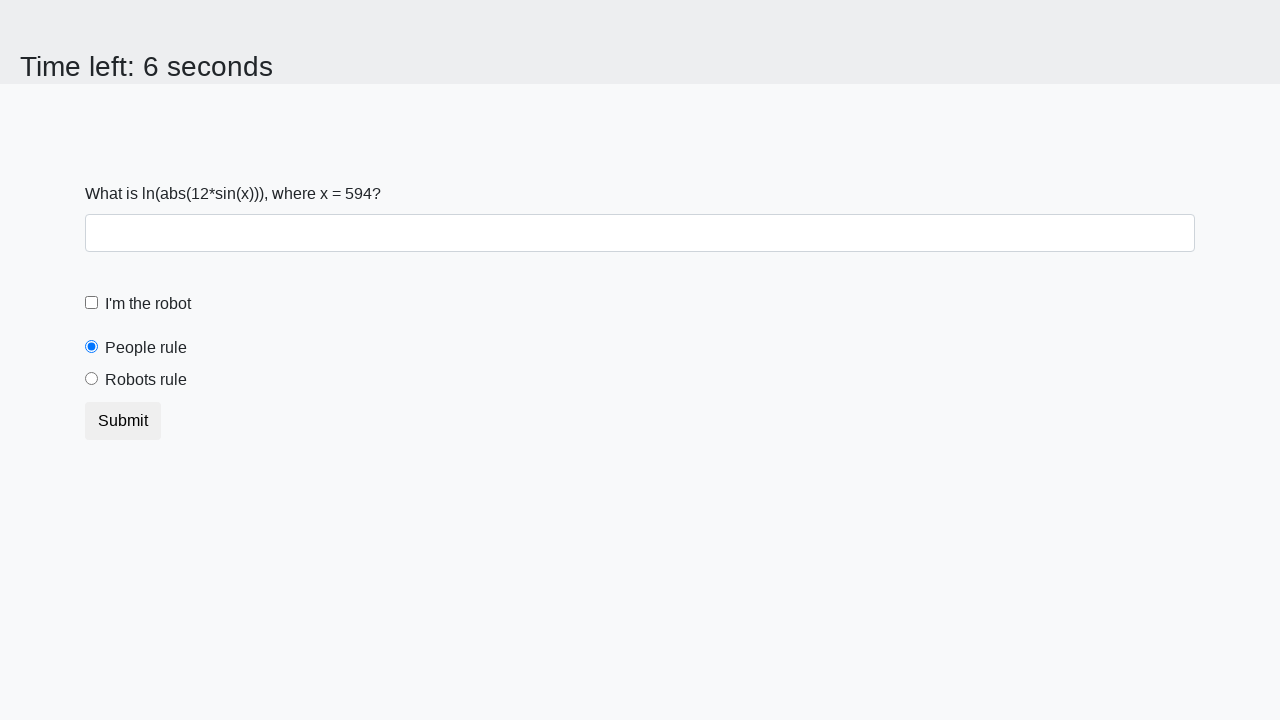

Calculated formula result: log(abs(12 * sin(594)))
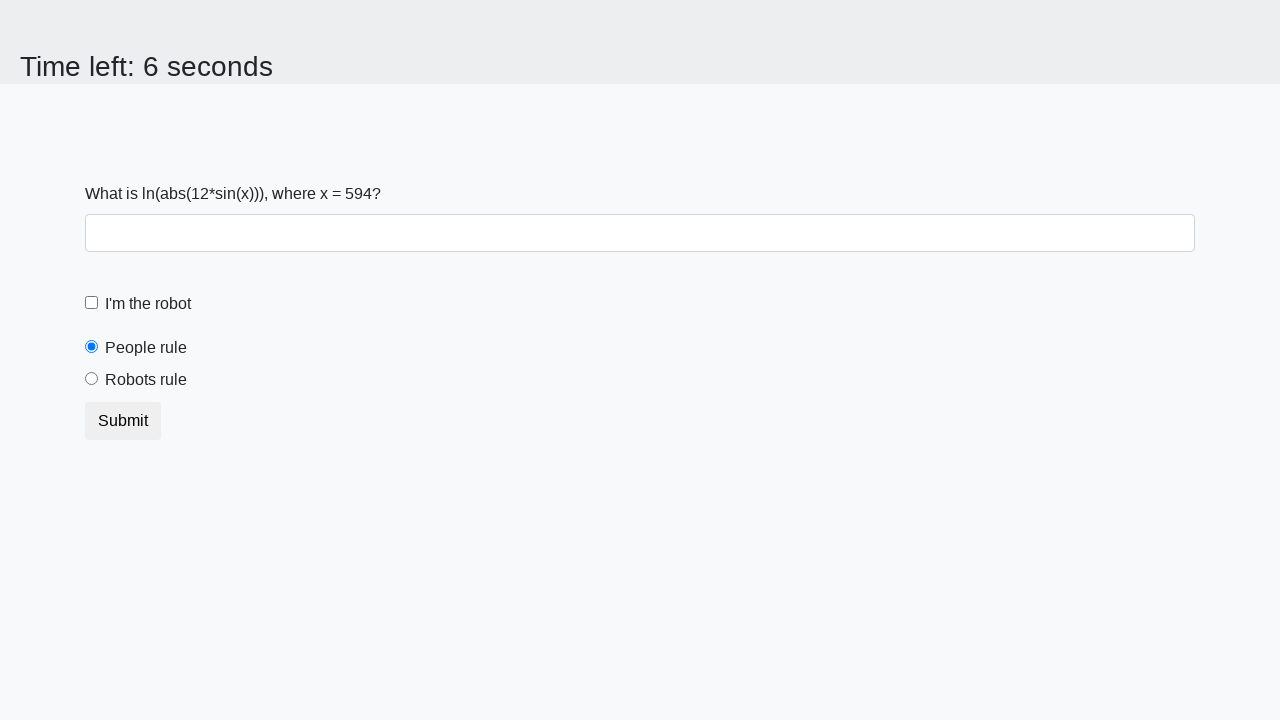

Filled answer field with calculated value: 1.044029247818013 on #answer
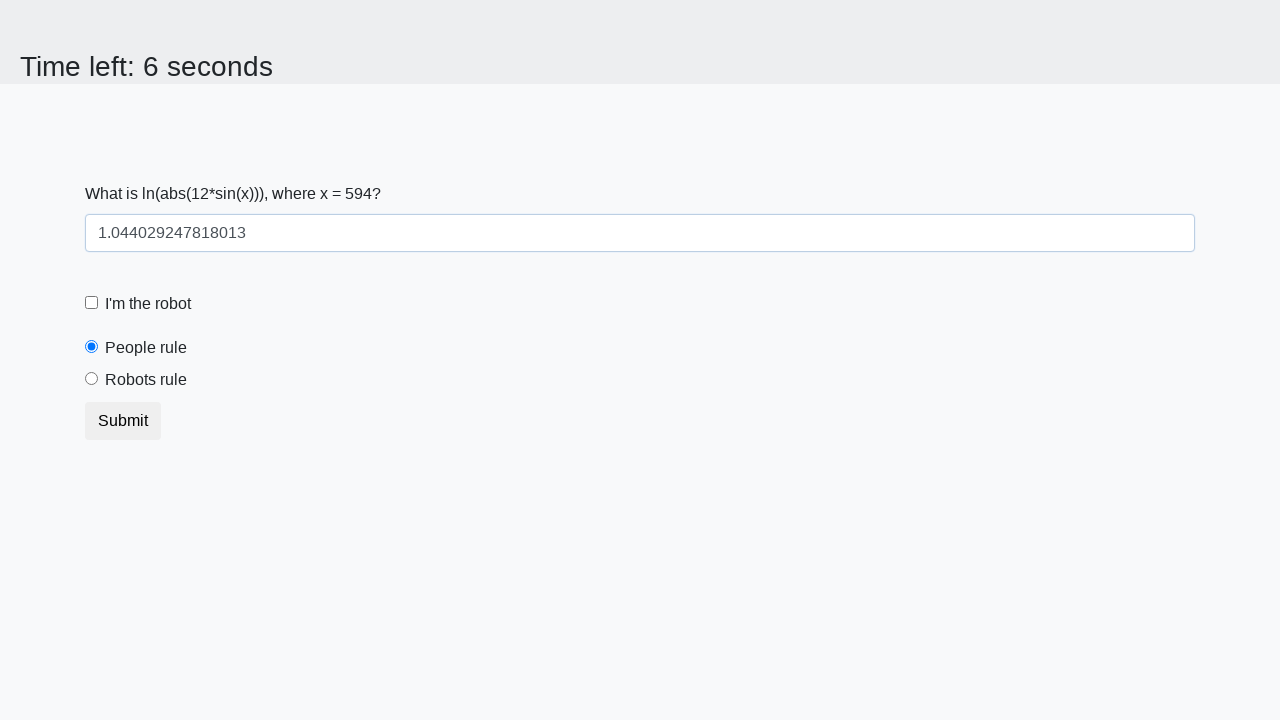

Clicked the robot verification checkbox at (92, 303) on #robotCheckbox
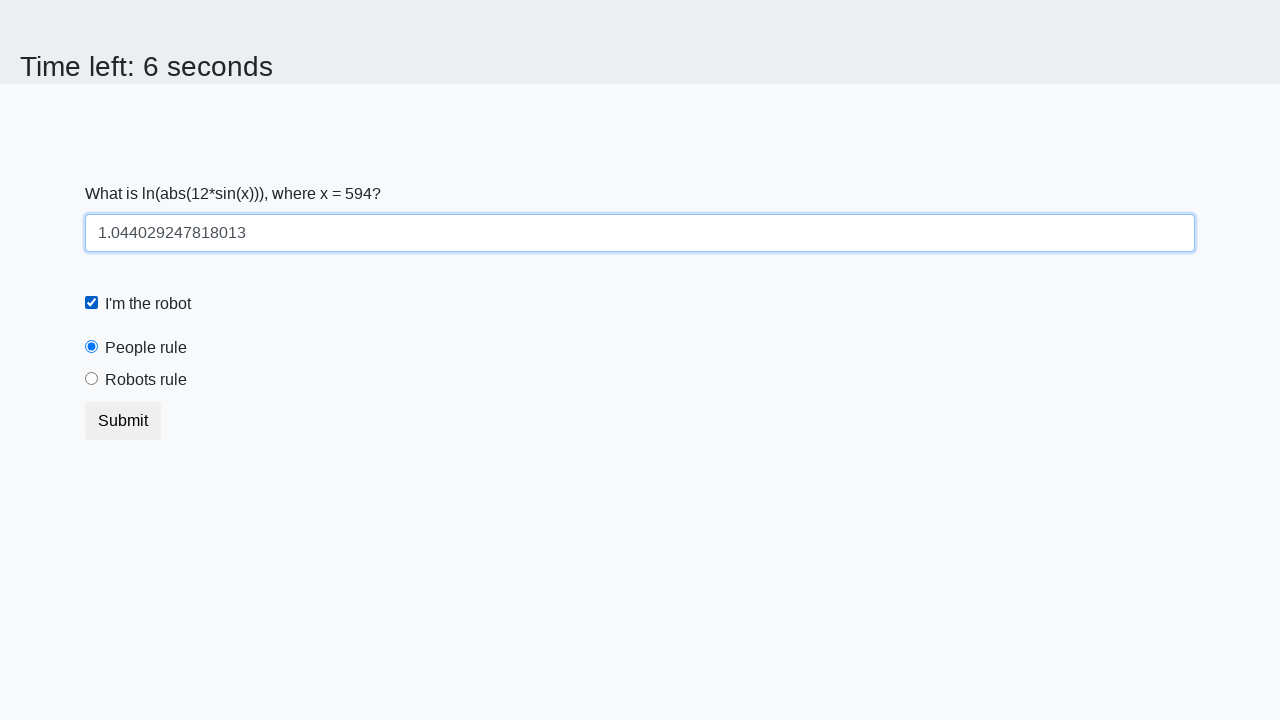

Selected 'Robots rule' radio button at (92, 379) on #robotsRule
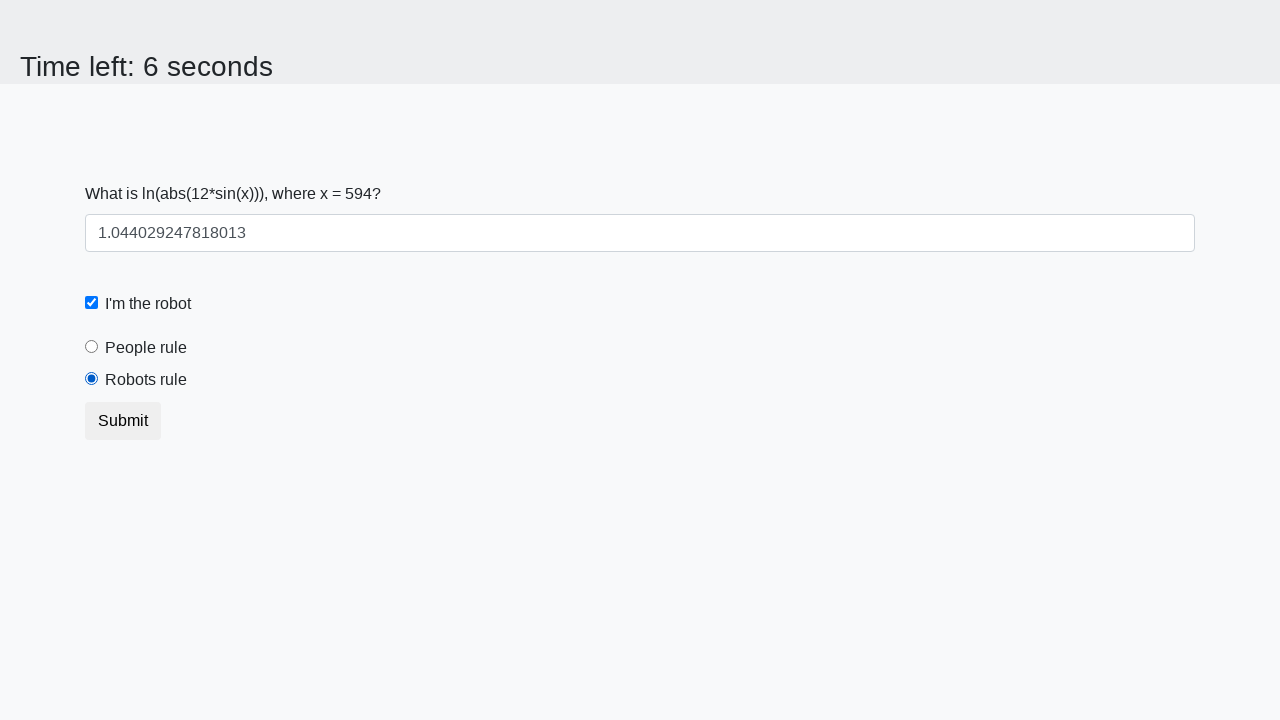

Clicked submit button at (123, 421) on button.btn
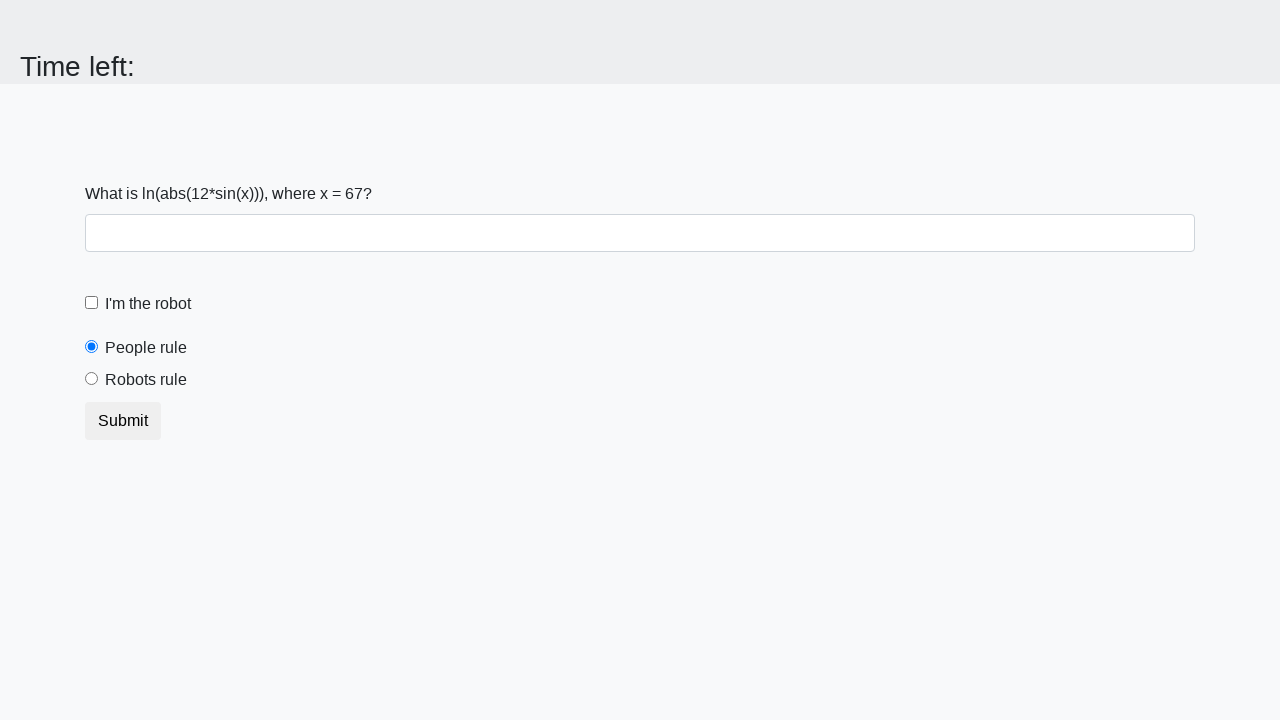

Waited 1 second for result page
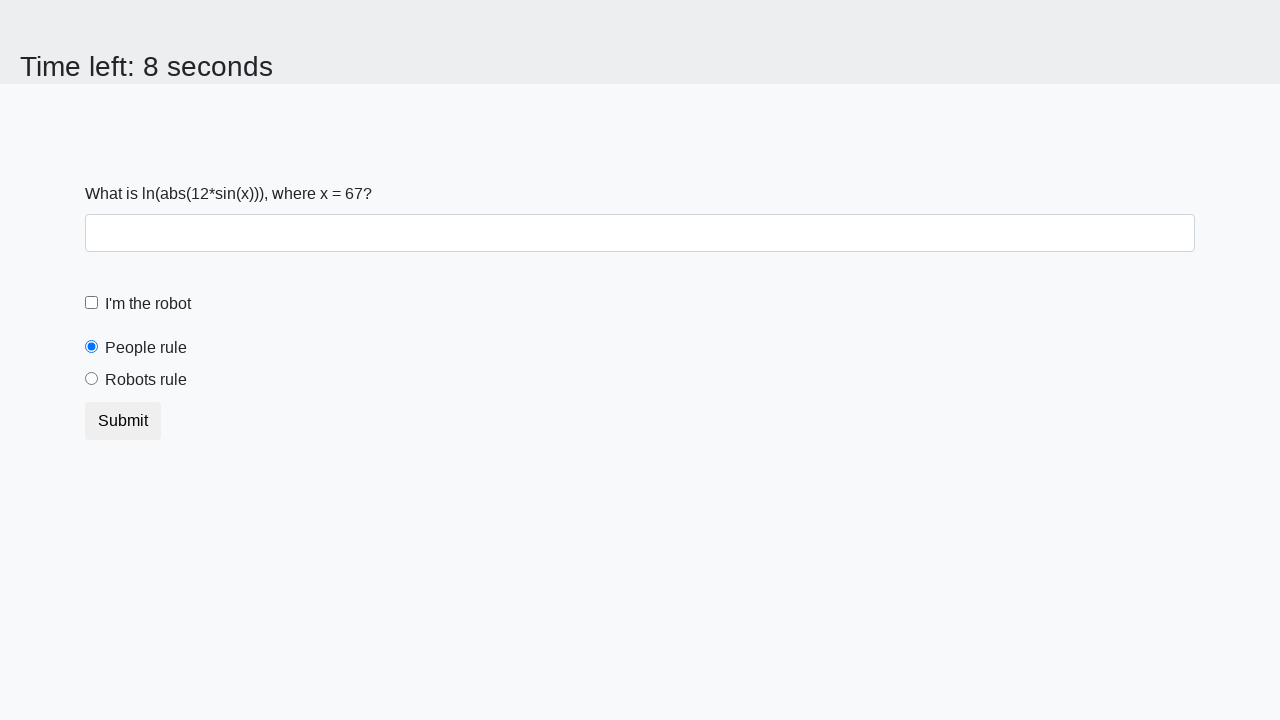

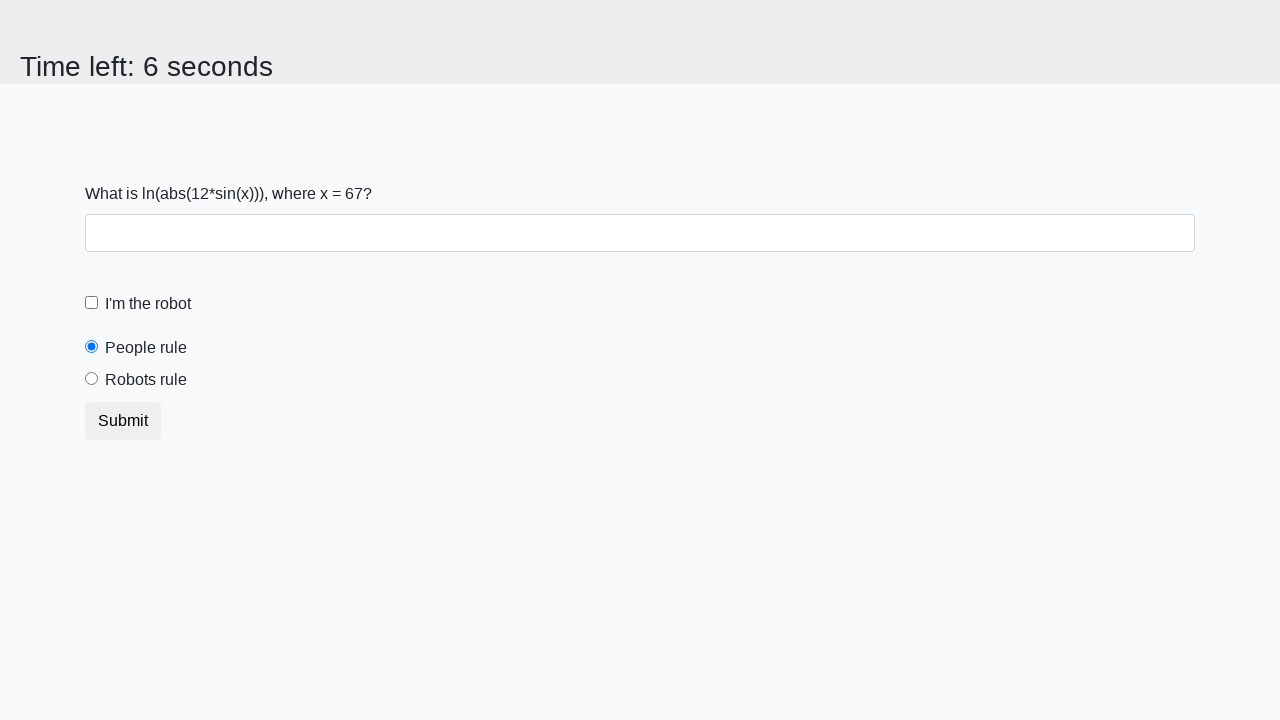